Tests JavaScript alert handling by clicking buttons that trigger simple alerts, confirmation dialogs, and prompt dialogs, then interacting with each alert type (accepting, dismissing, and entering text)

Starting URL: https://syntaxprojects.com/javascript-alert-box-demo.php

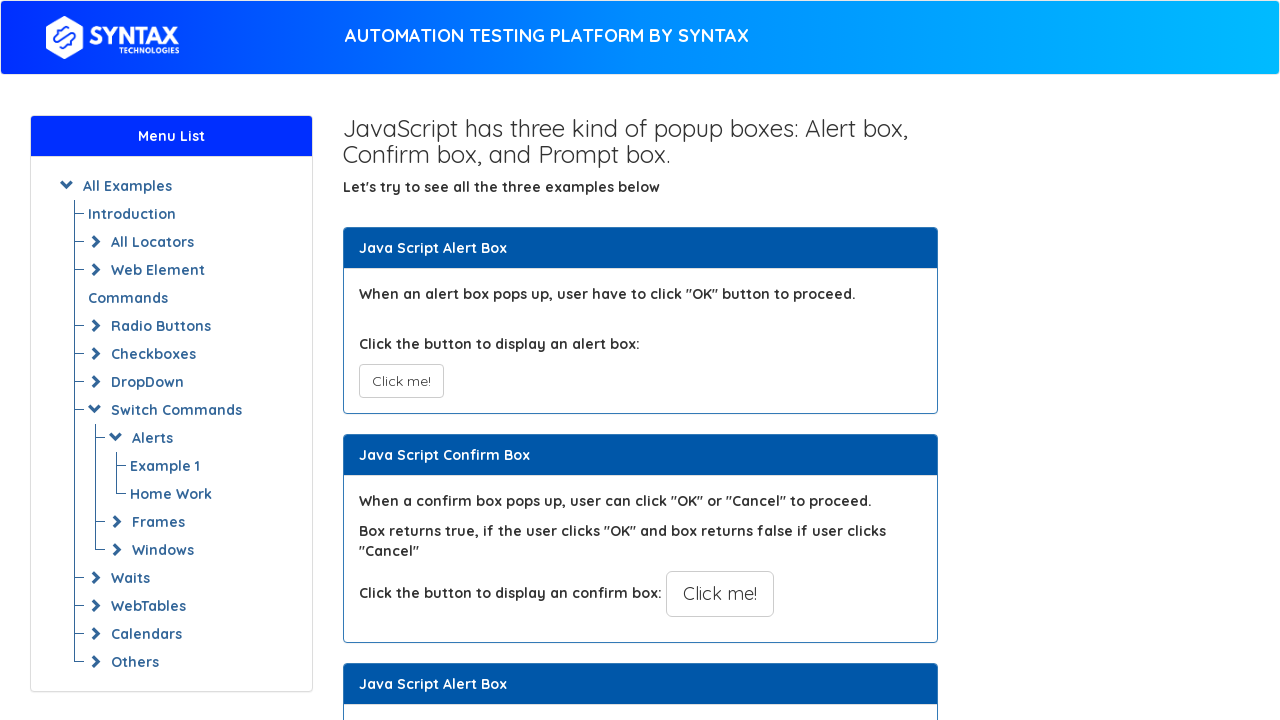

Clicked the simple alert button at (401, 381) on xpath=//button[@onclick='myAlertFunction()']
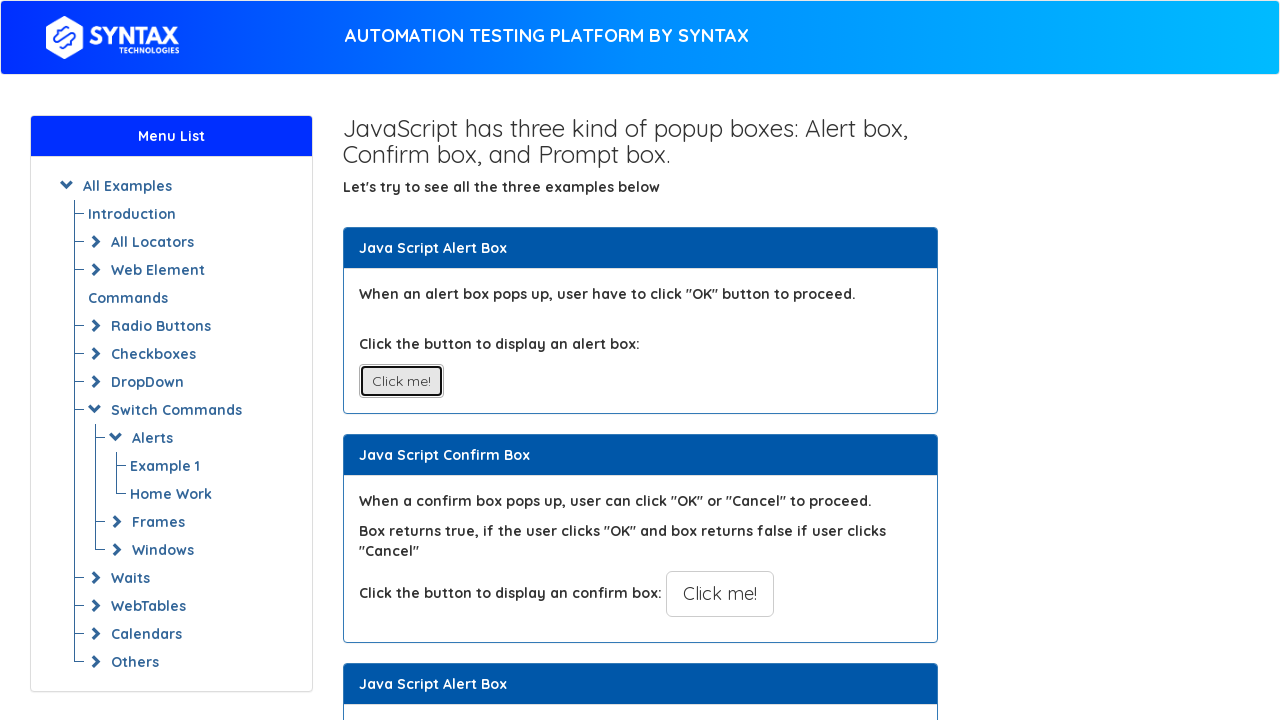

Set up dialog handler to accept simple alert
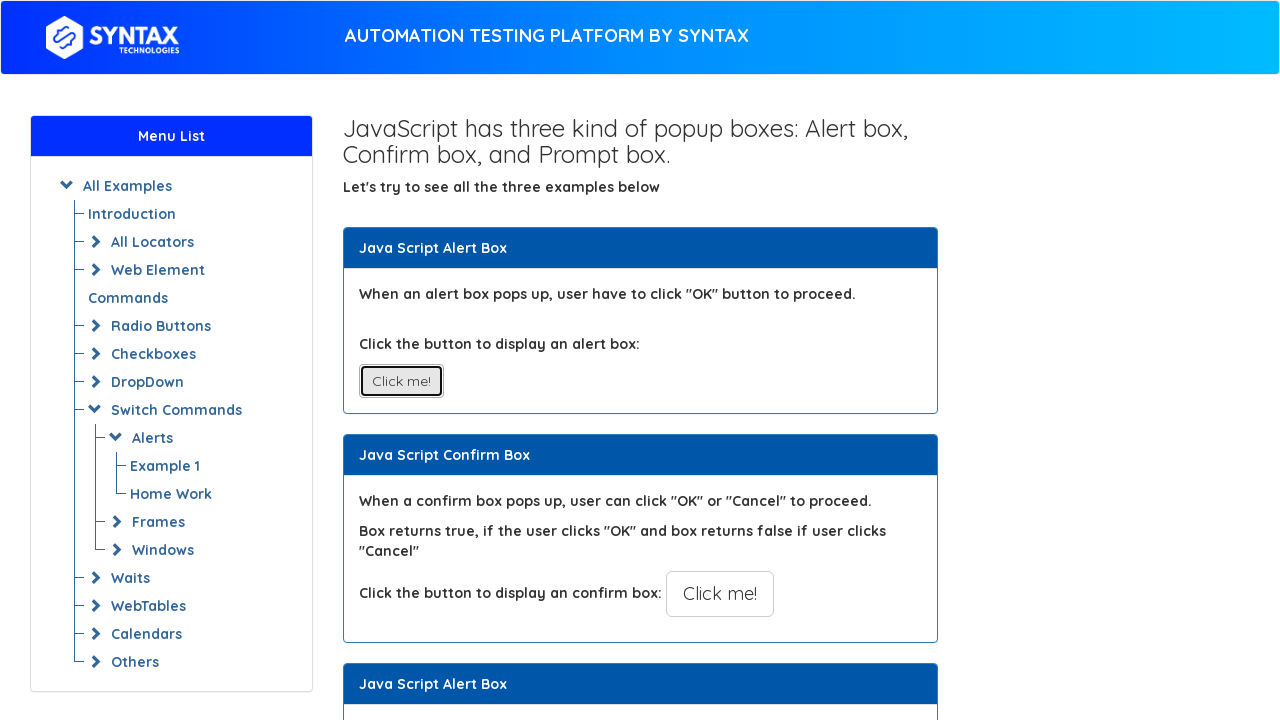

Waited 1 second for simple alert to be processed
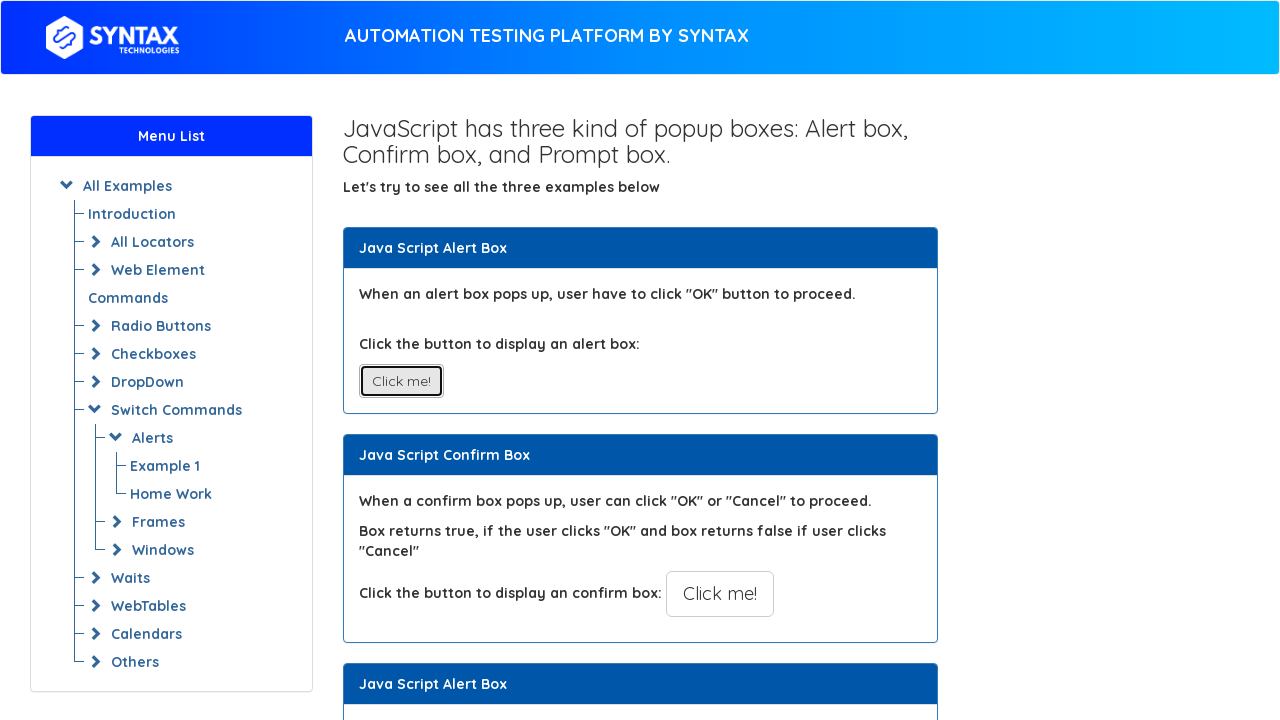

Clicked the confirmation alert button at (720, 594) on xpath=//button[@onclick='myConfirmFunction()']
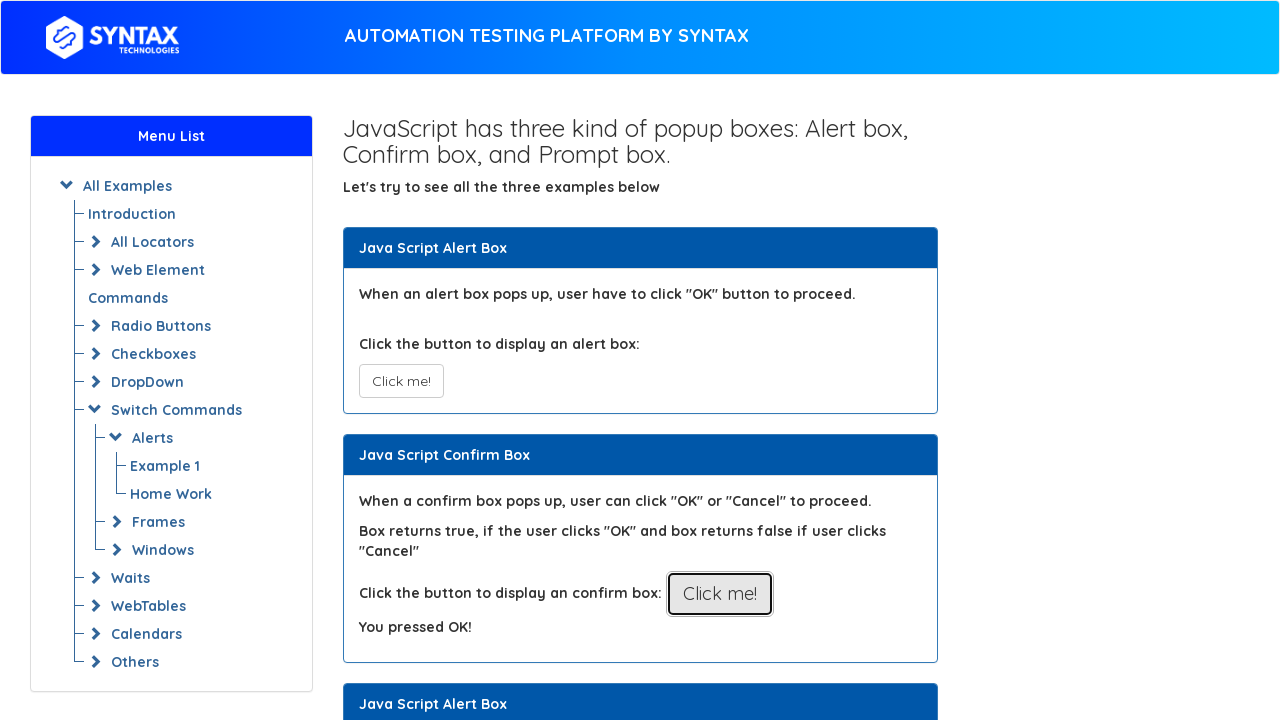

Set up dialog handler to dismiss confirmation alert
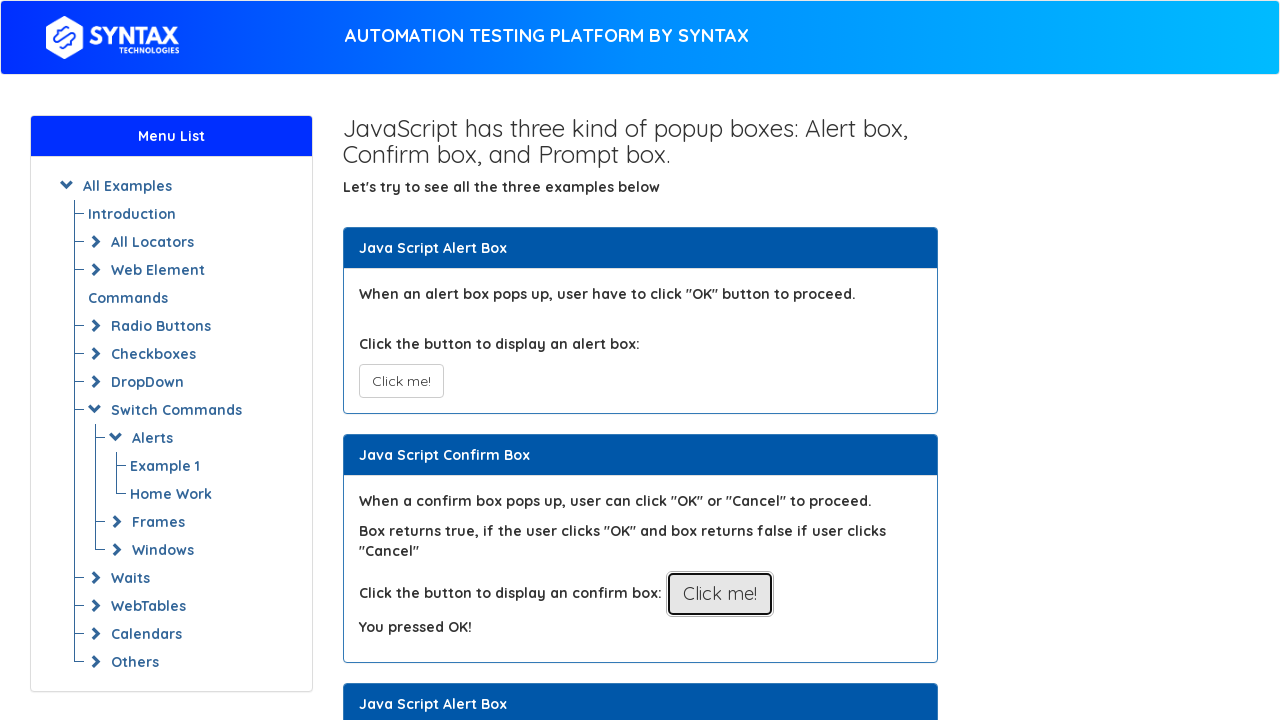

Waited 1 second for confirmation alert to be processed
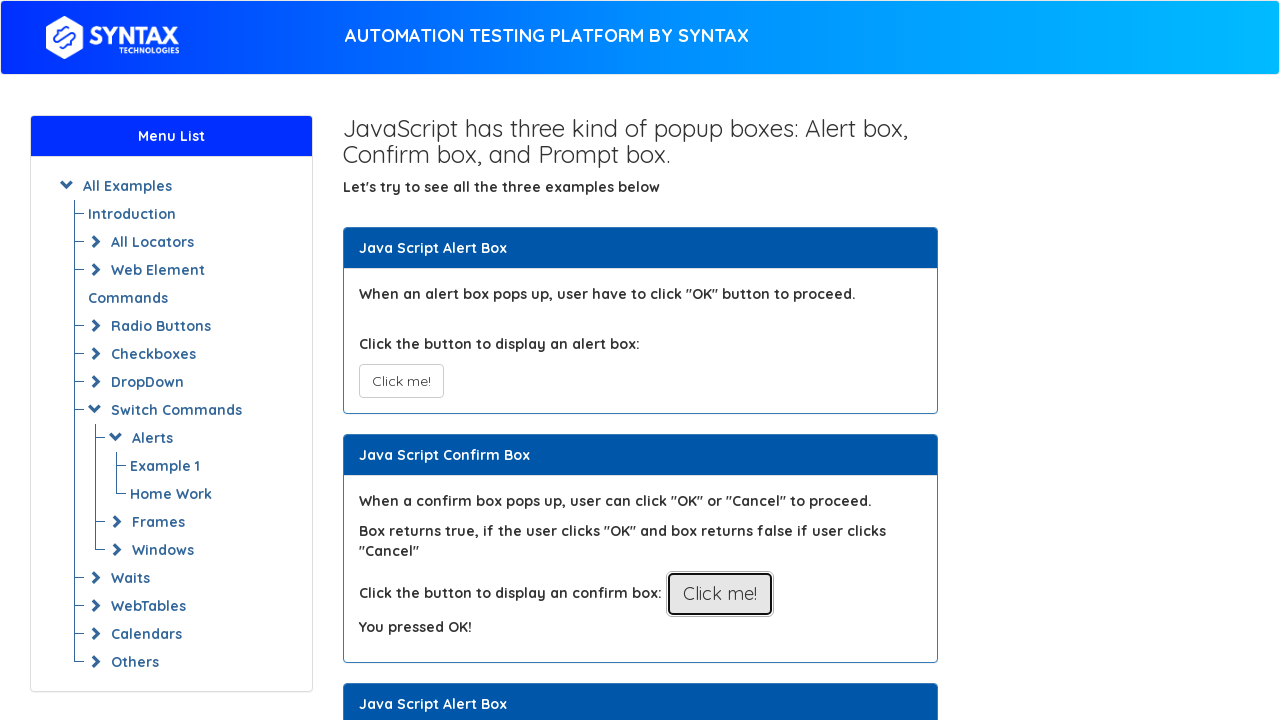

Clicked the prompt alert button at (714, 360) on xpath=//button[@onclick='myPromptFunction()']
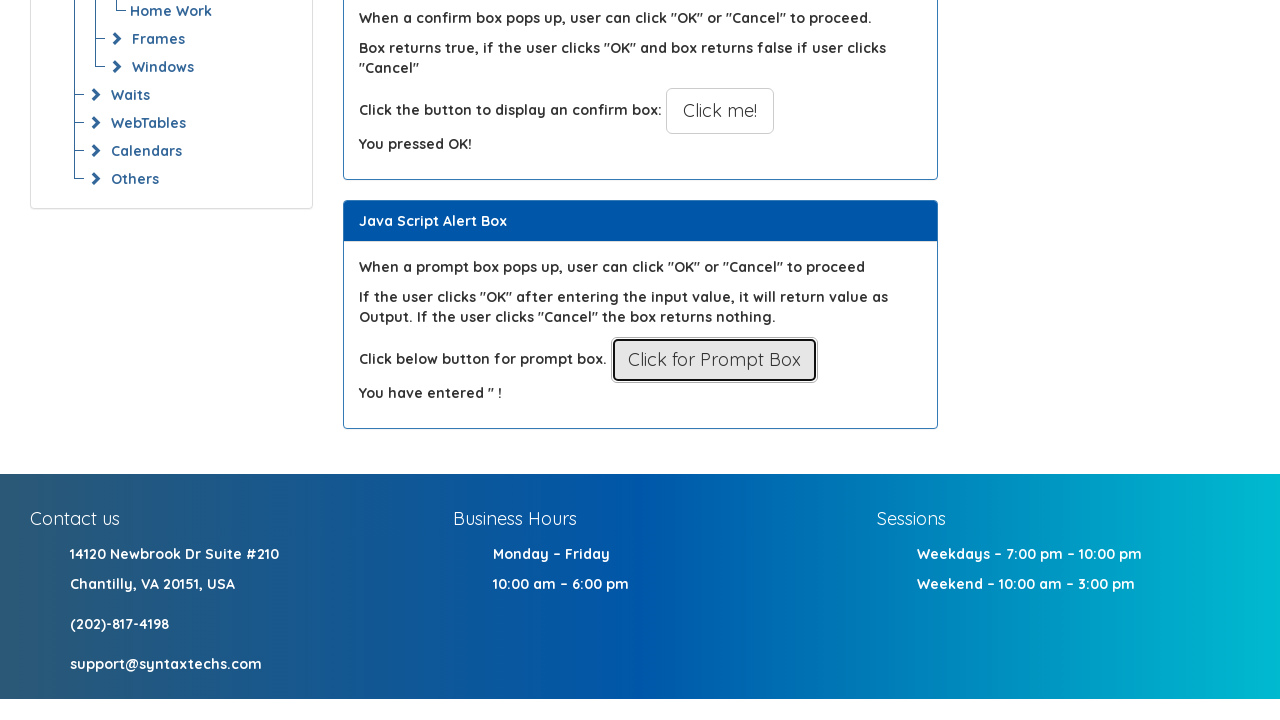

Set up dialog handler to accept prompt alert and enter text 'abracadabra'
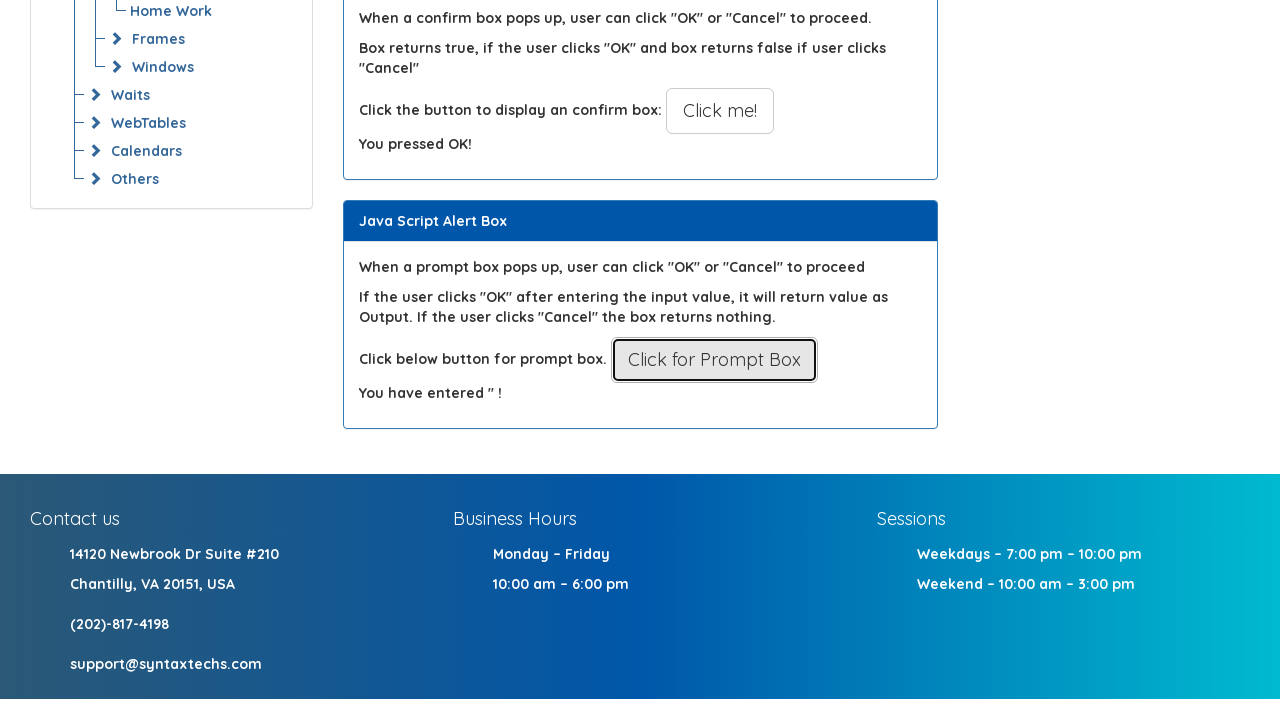

Waited 1 second for prompt alert to be processed
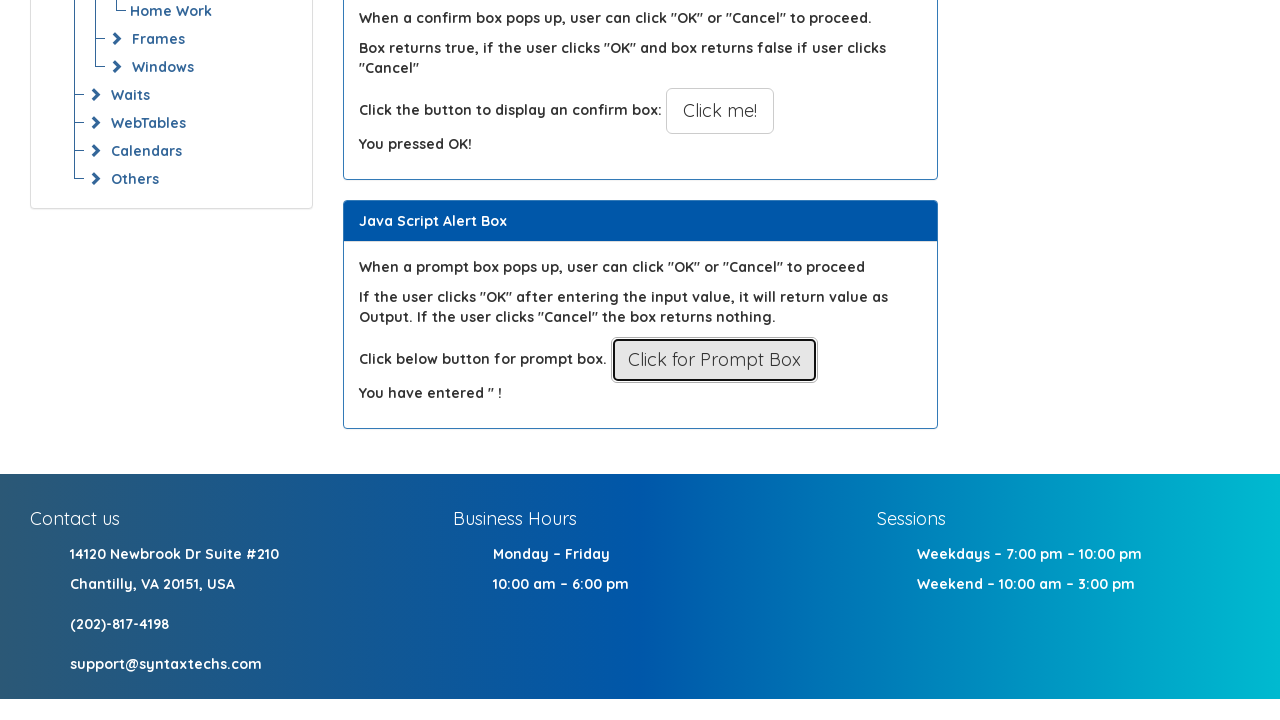

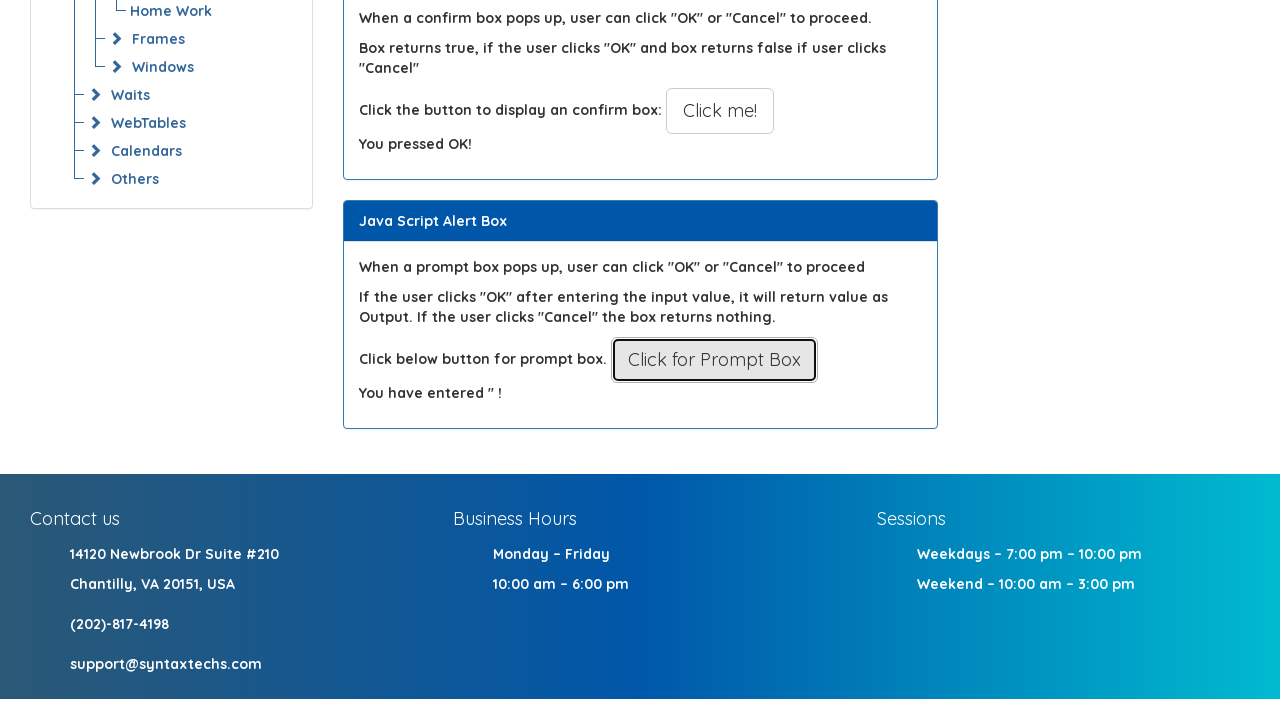